Tests that the email field is displayed and can receive input, then verifies the password field's placeholder attribute

Starting URL: https://automationfc.github.io/basic-form/index.html

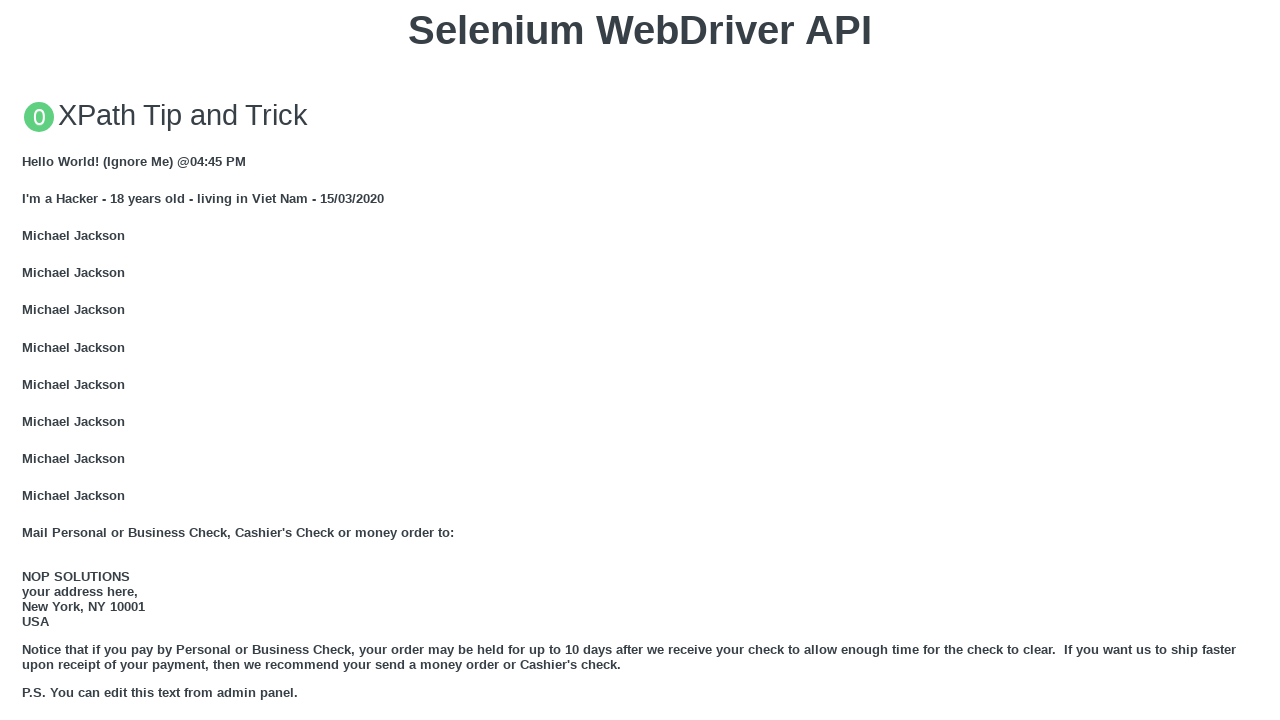

Navigated to basic form page
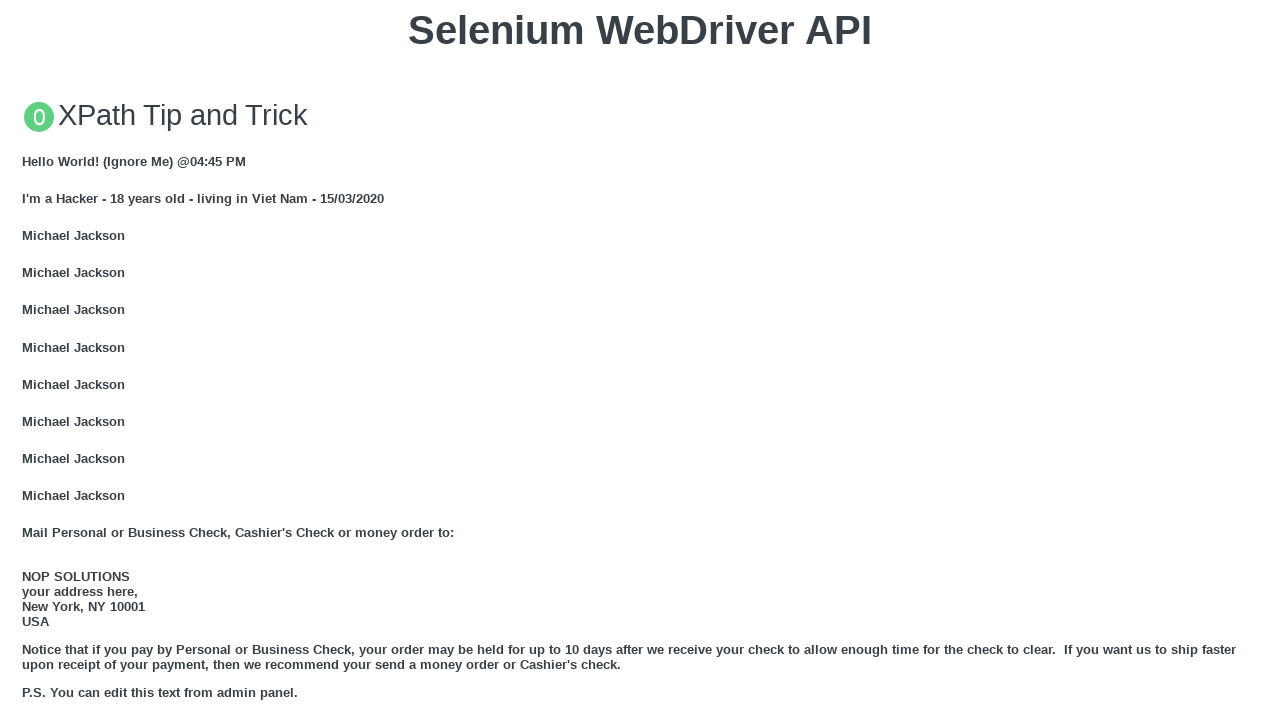

Filled email field with 'Automation Testing' on #mail
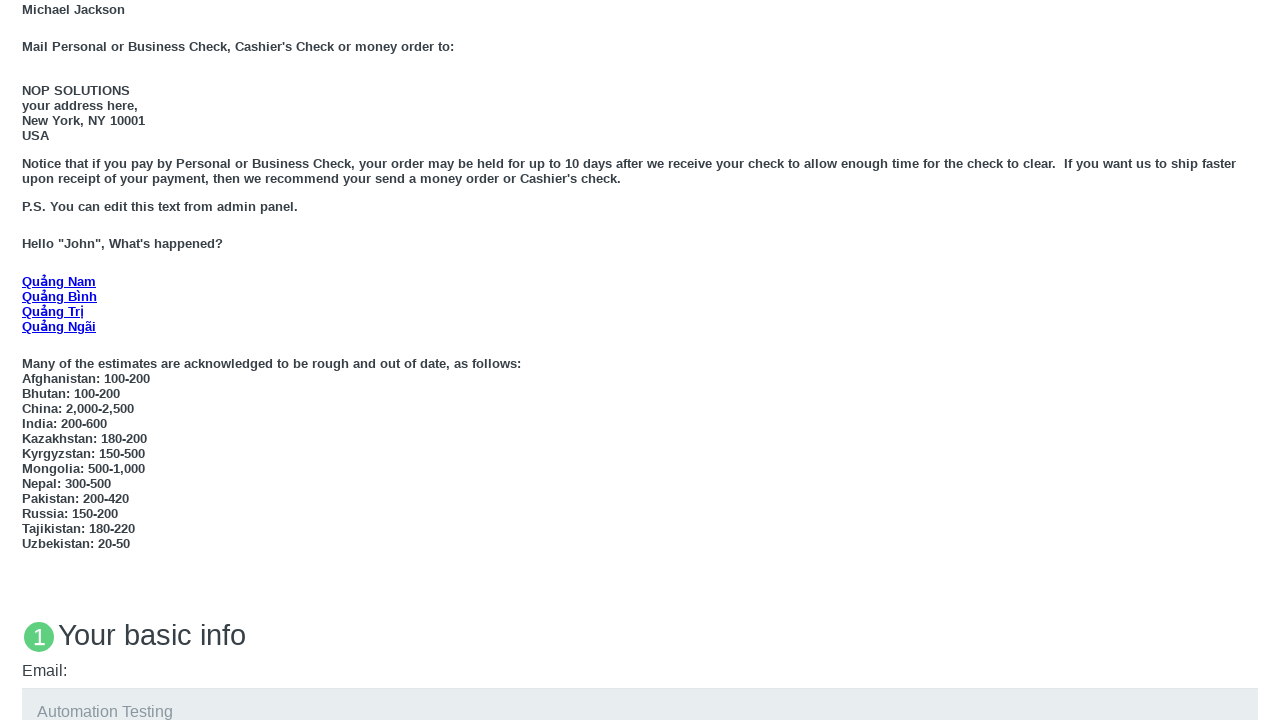

Retrieved password field placeholder attribute: 'None'
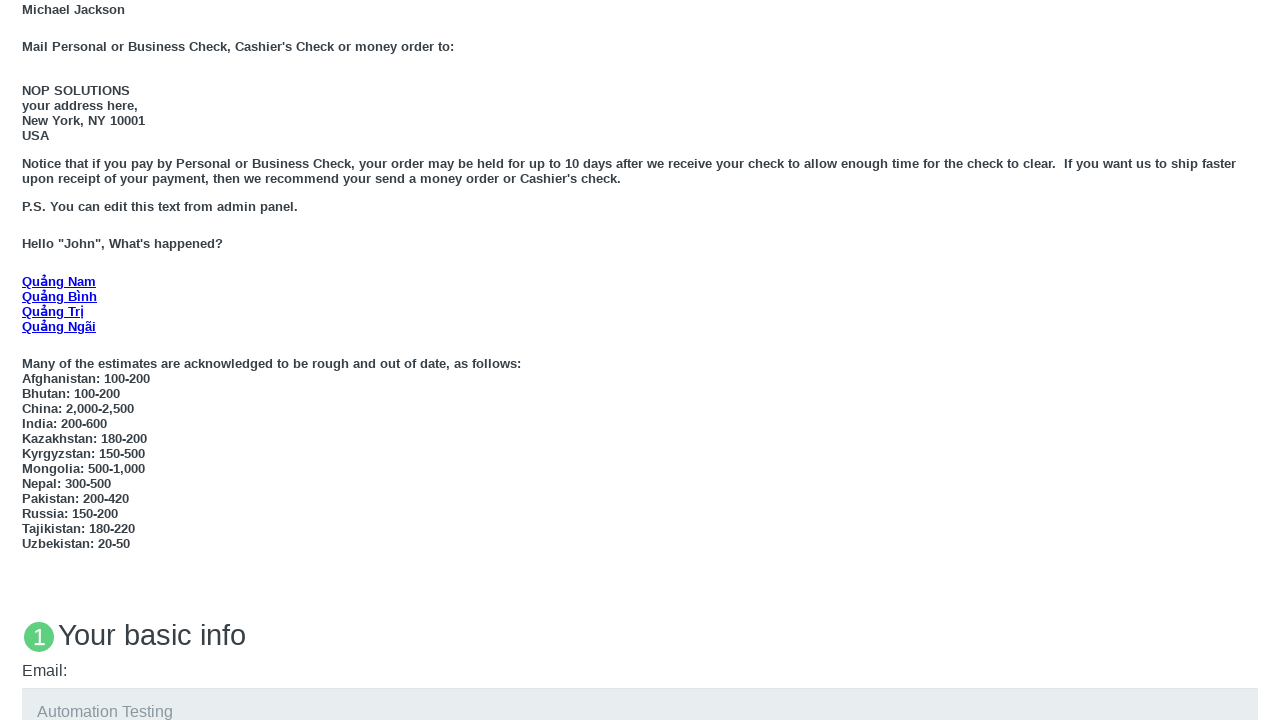

Printed password placeholder value: None
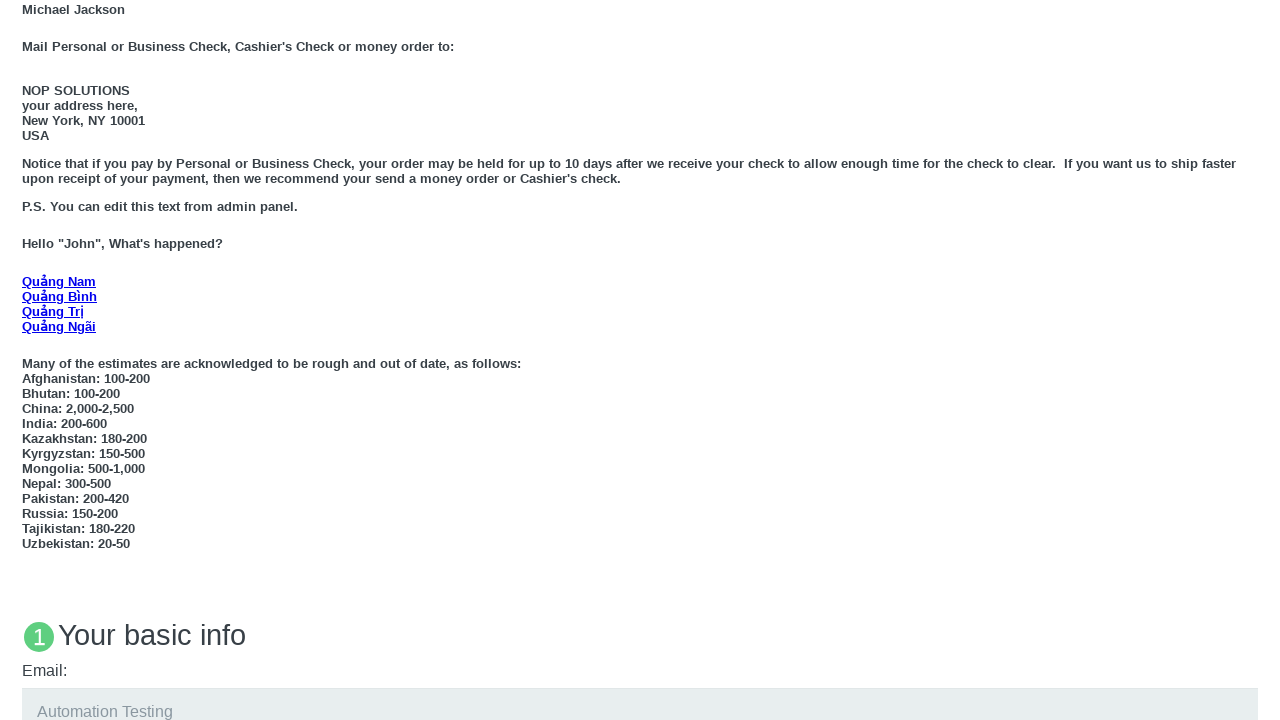

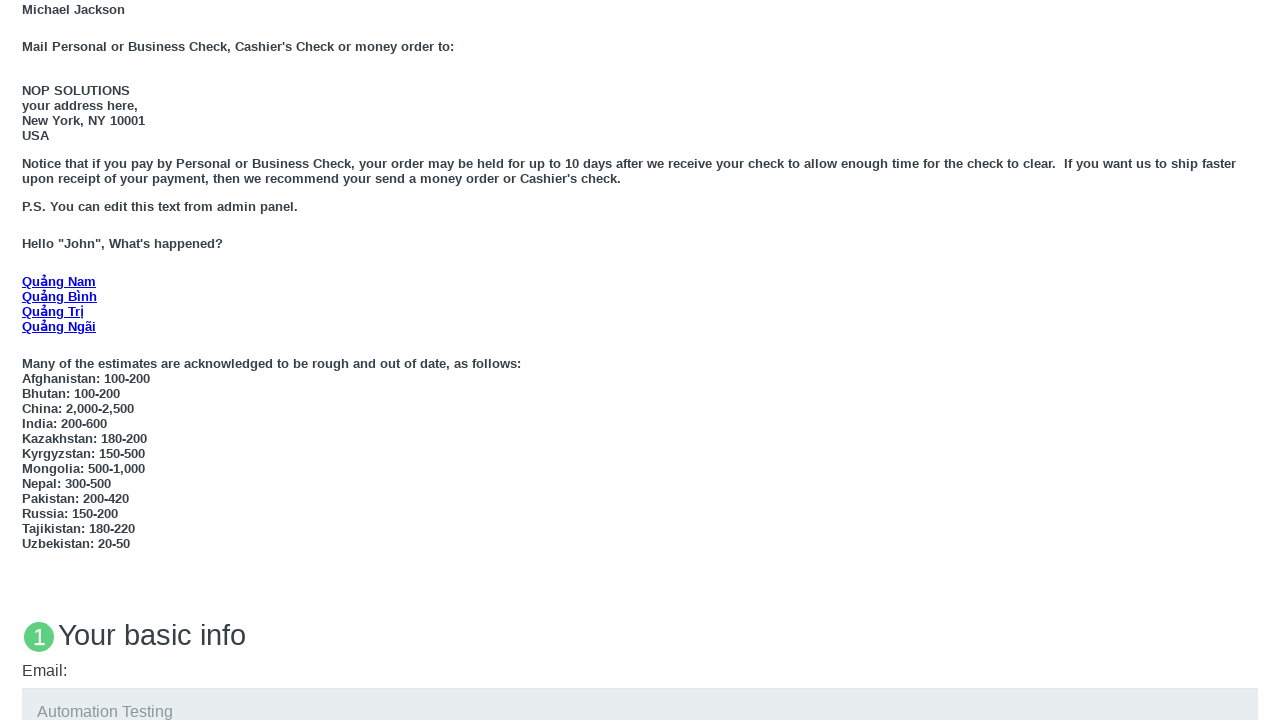